Tests the Industrial page by navigating through Solutions menu, verifying banner video, headers, Schedule a Call navigation, and use cases (Asset Management, Training and Safety, Streamlining Operations).

Starting URL: https://imaginxavr.com/

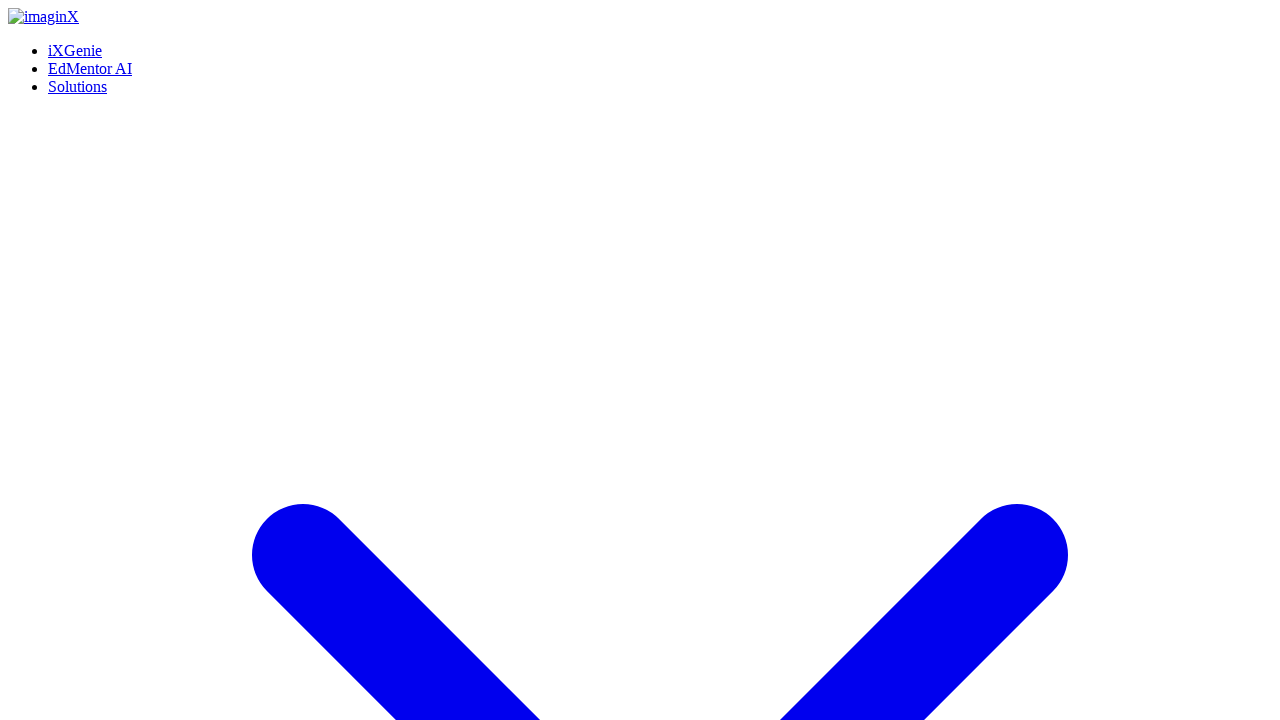

Page loaded successfully
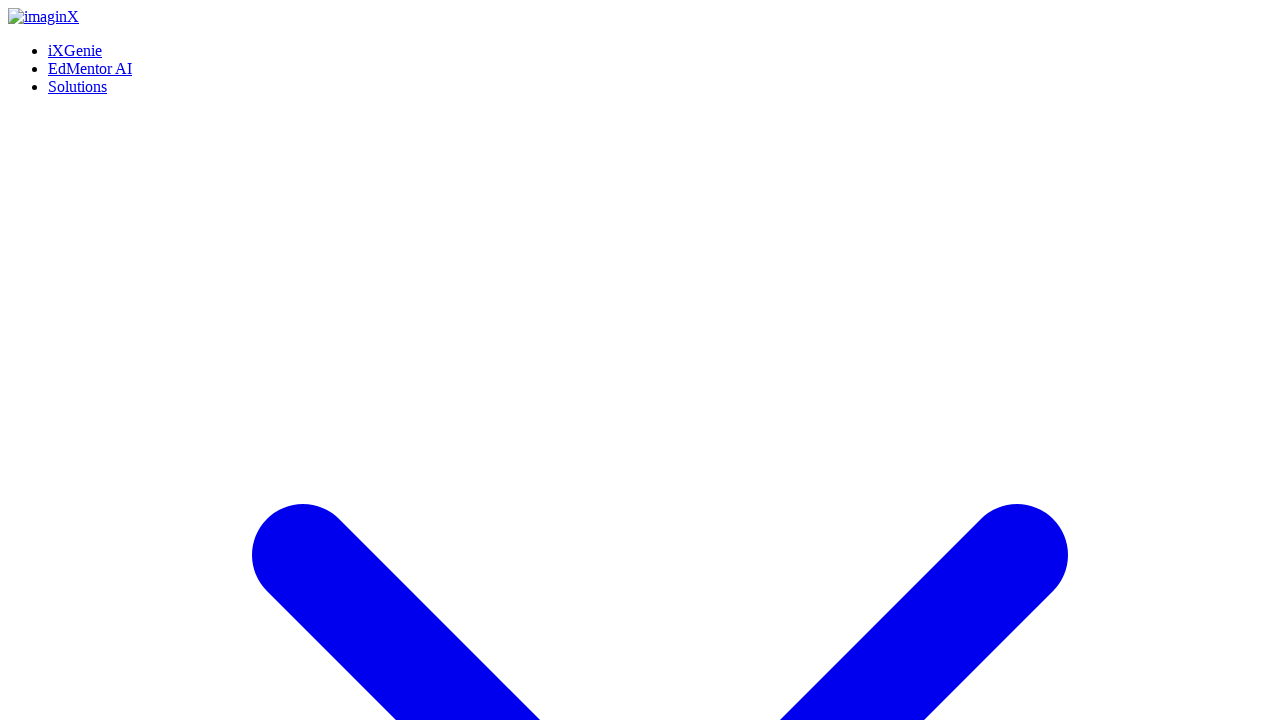

Hovered over Solutions menu at (78, 8) on xpath=(//a[normalize-space()='Solutions'])[1]
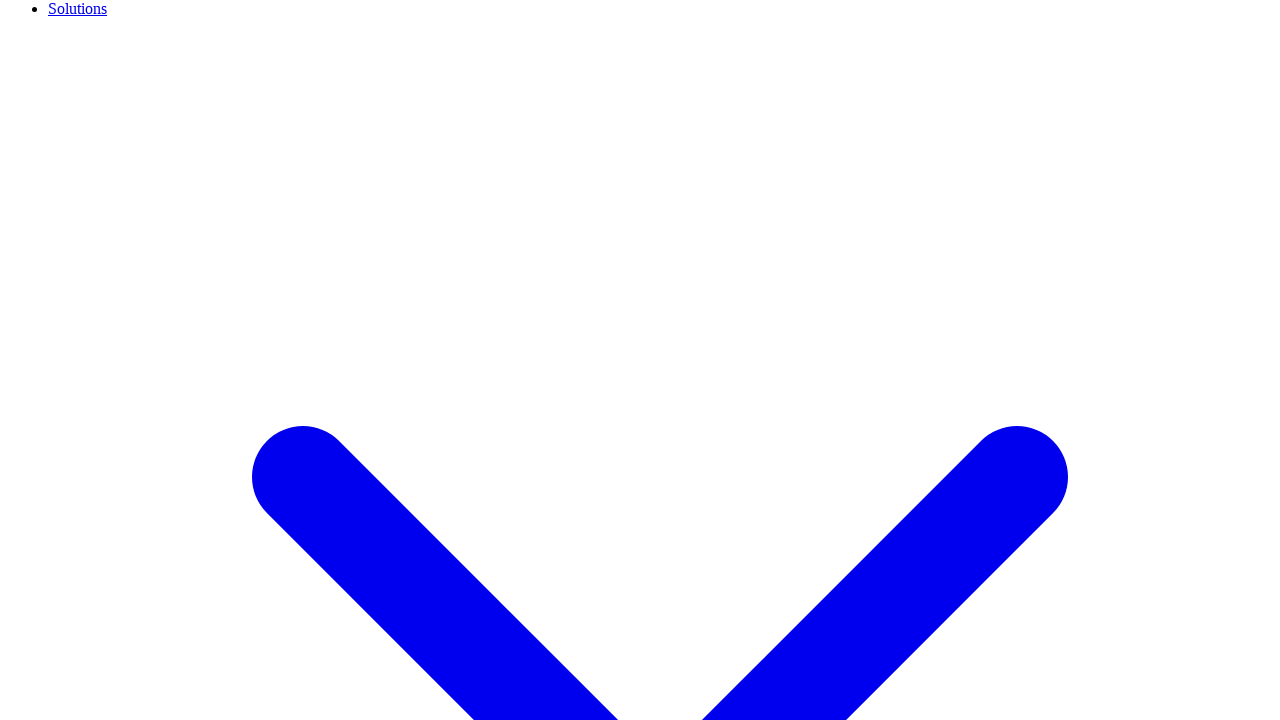

Clicked Industrial link from Solutions menu at (118, 360) on xpath=(//a[normalize-space()='Industrial'])[1]
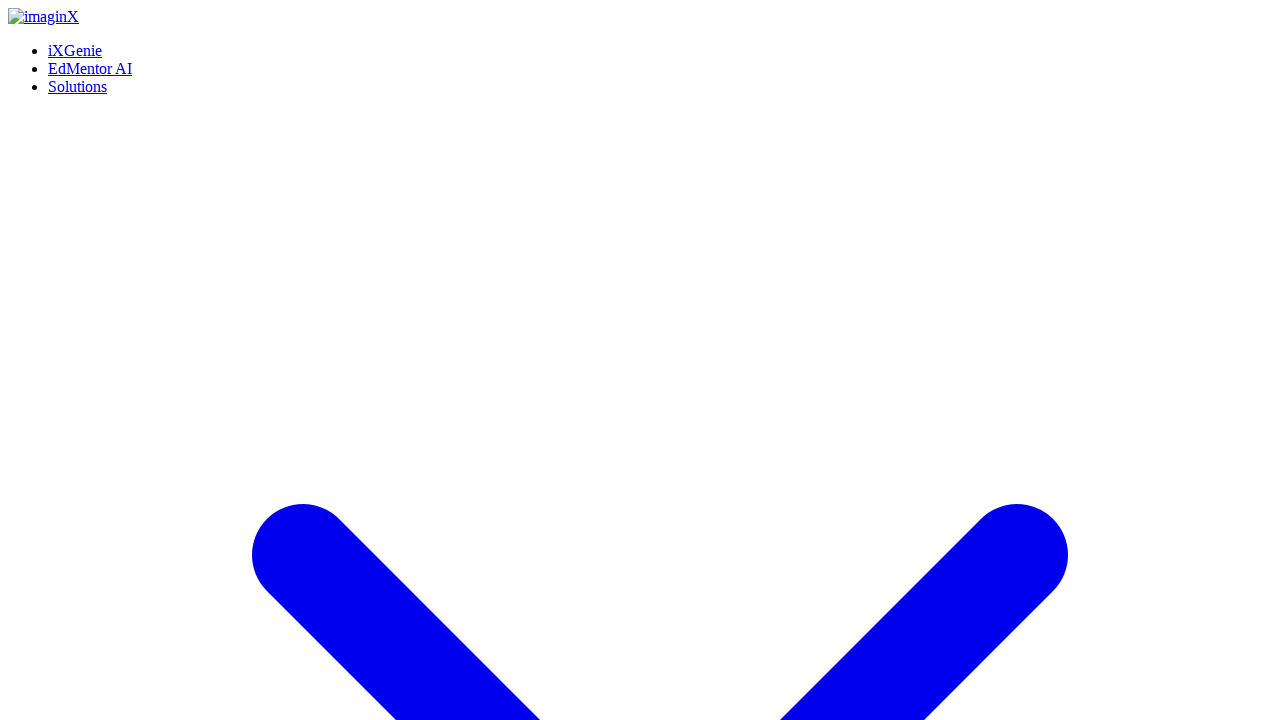

Industrial page loaded
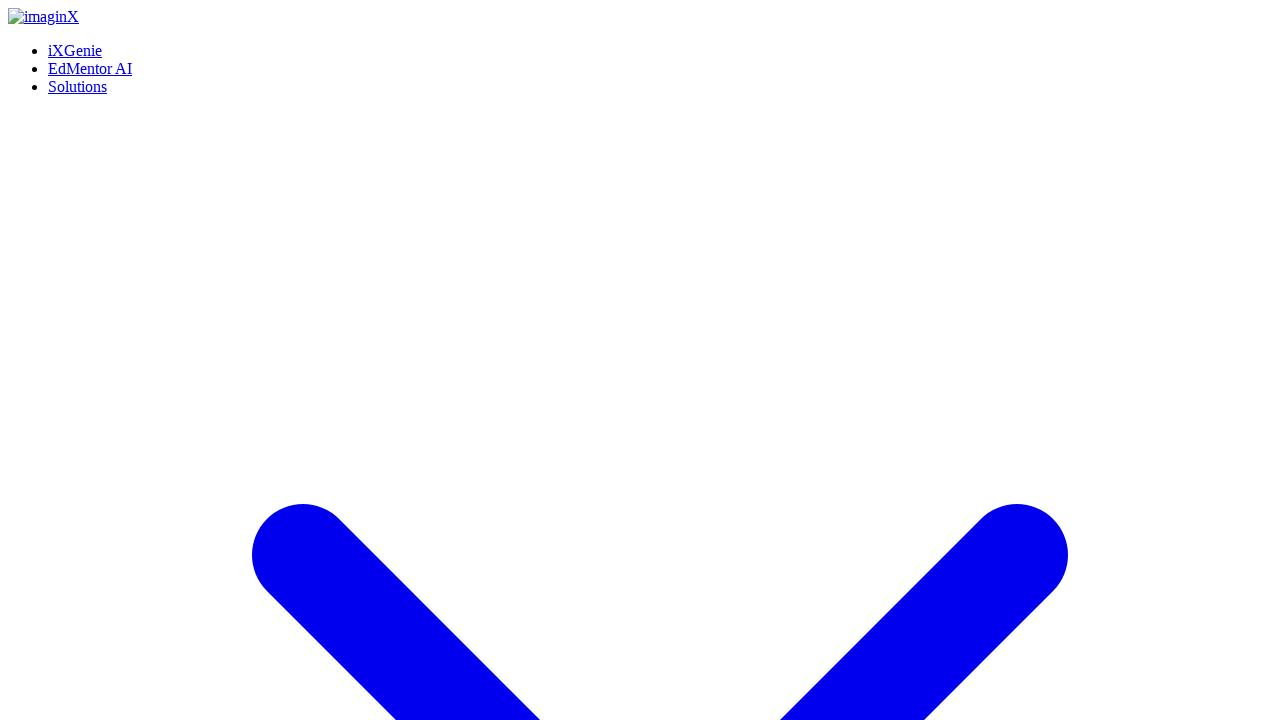

Waited for additional page content to render
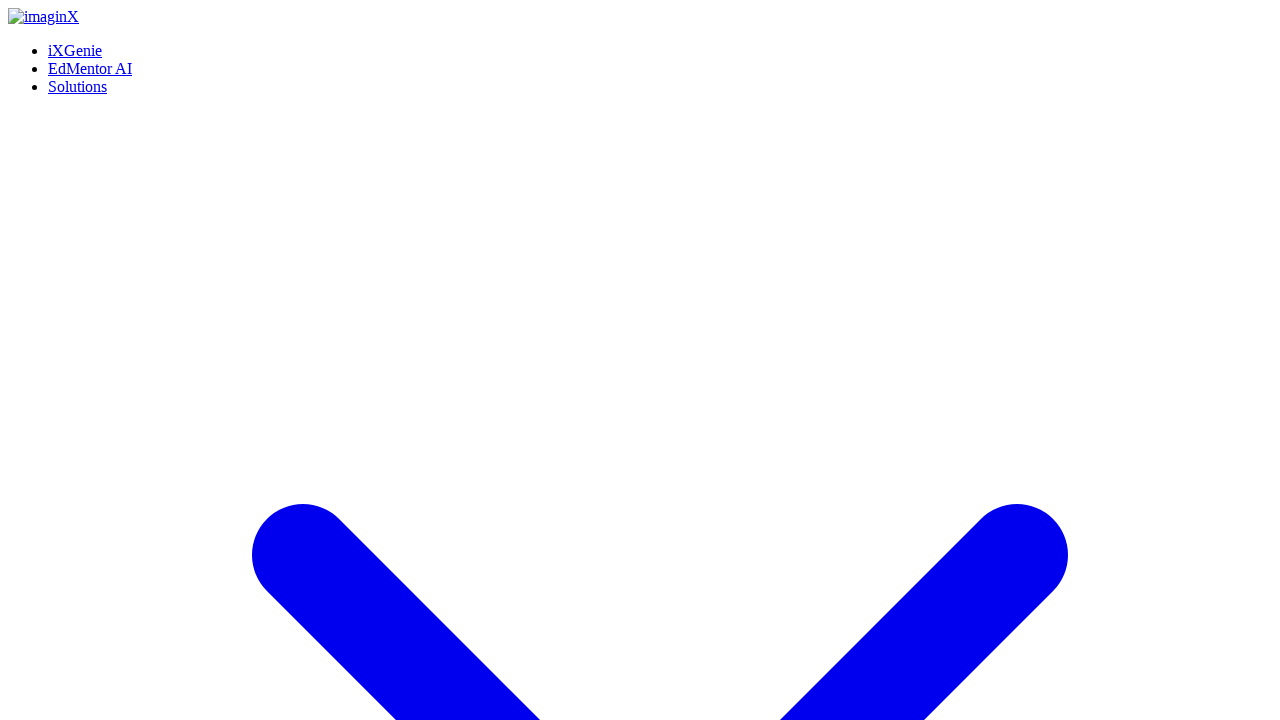

Scrolled to bottom of page
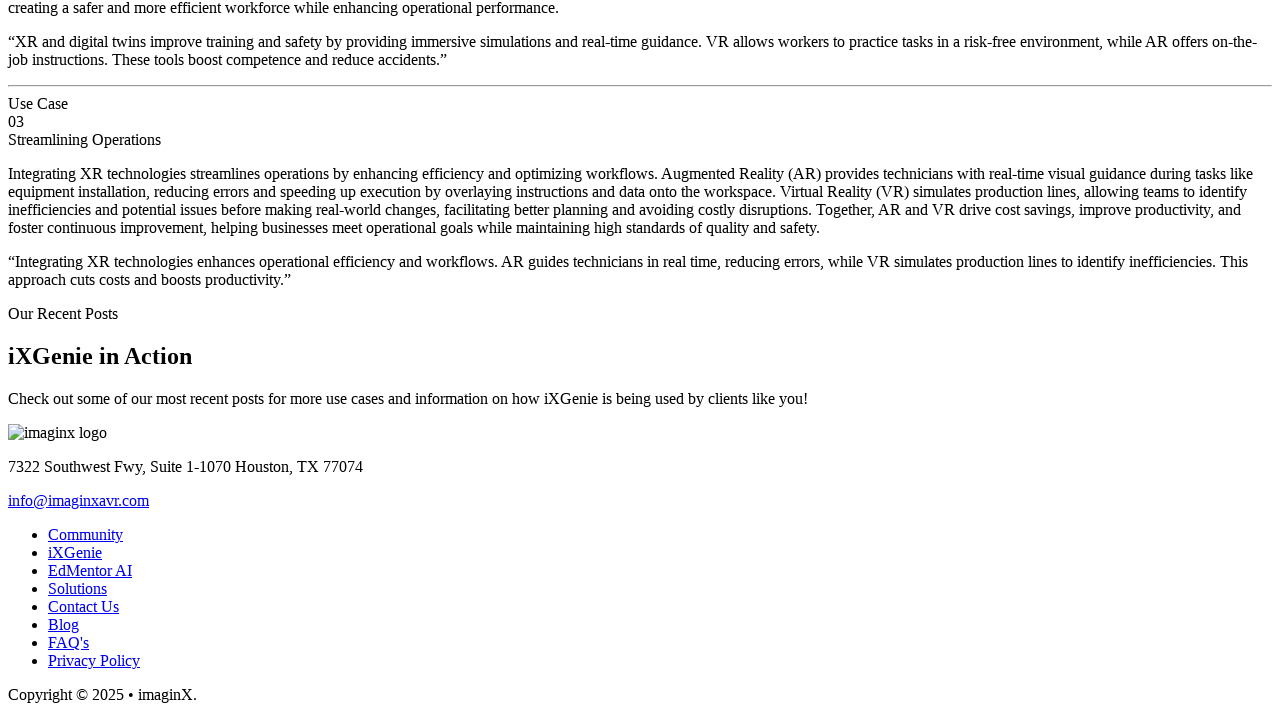

Waited after scrolling to bottom
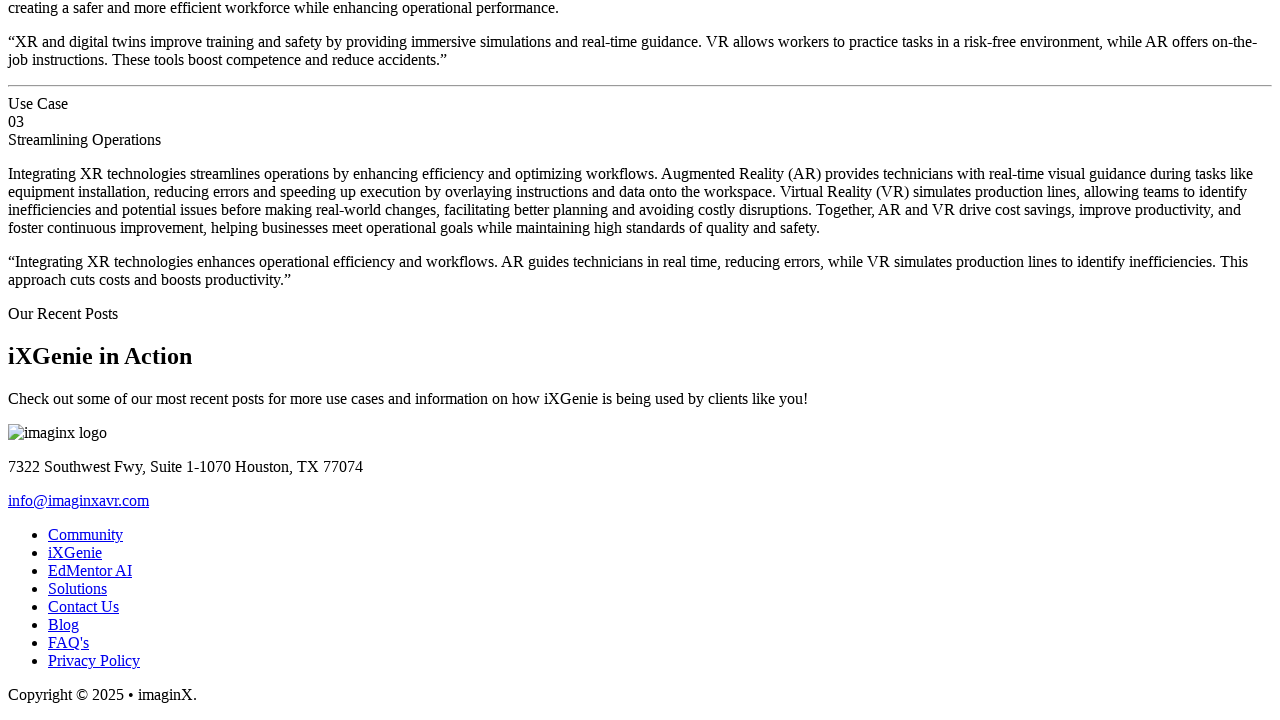

Scrolled back to top of page
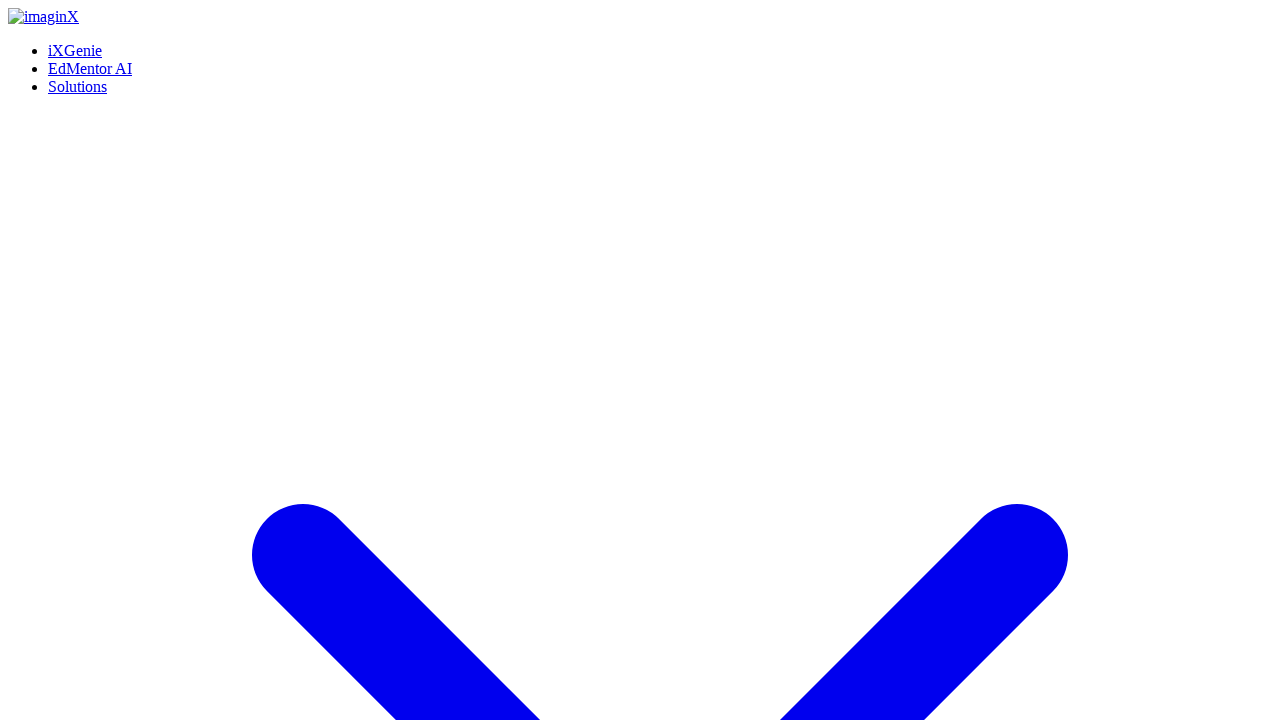

Waited after scrolling to top
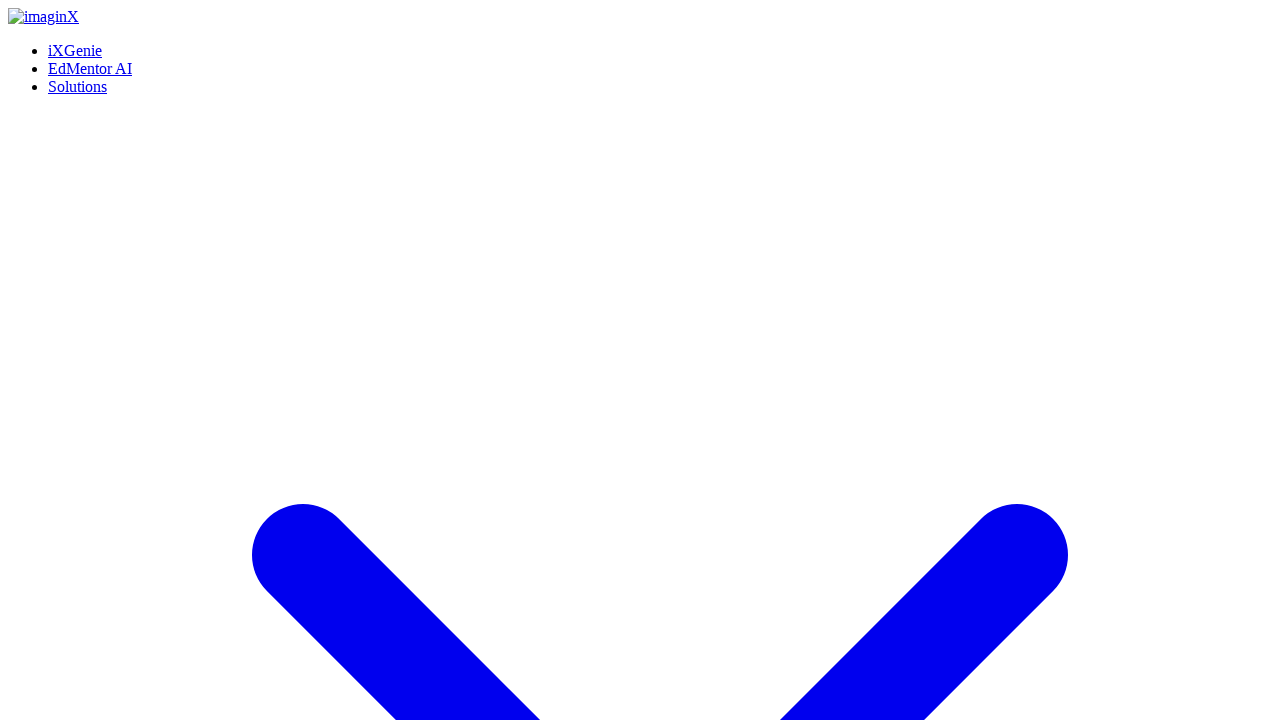

Banner video element found and verified
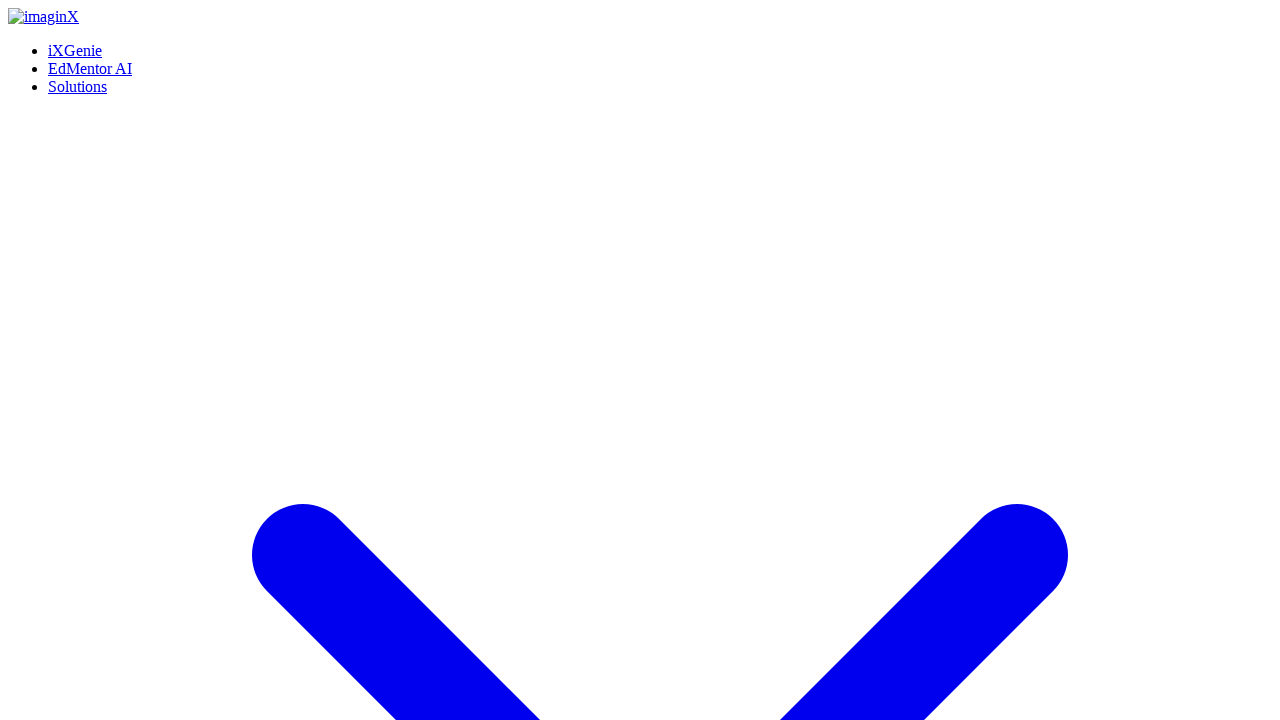

Industrial Training header verified
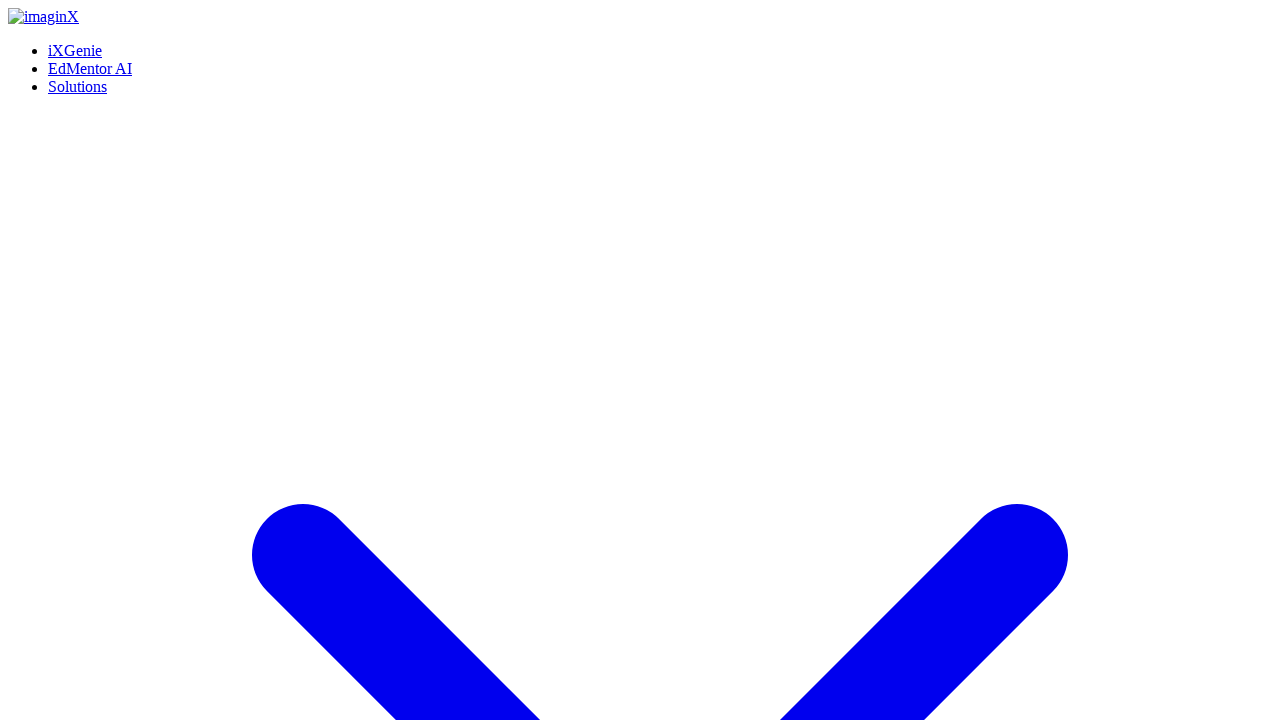

Paragraph about iXGenie transforming industrial solutions verified
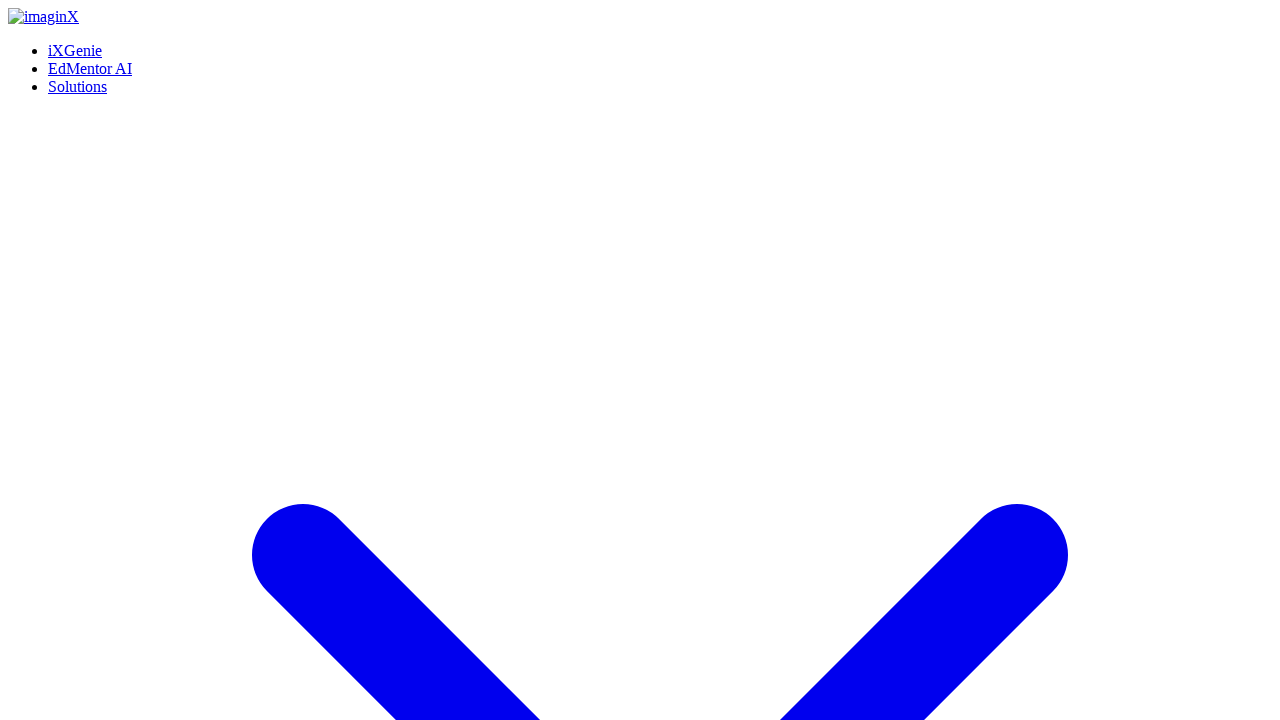

Clicked Schedule a Call button at (58, 360) on (//a[contains(normalize-space(),'Schedule a Call')])[1]
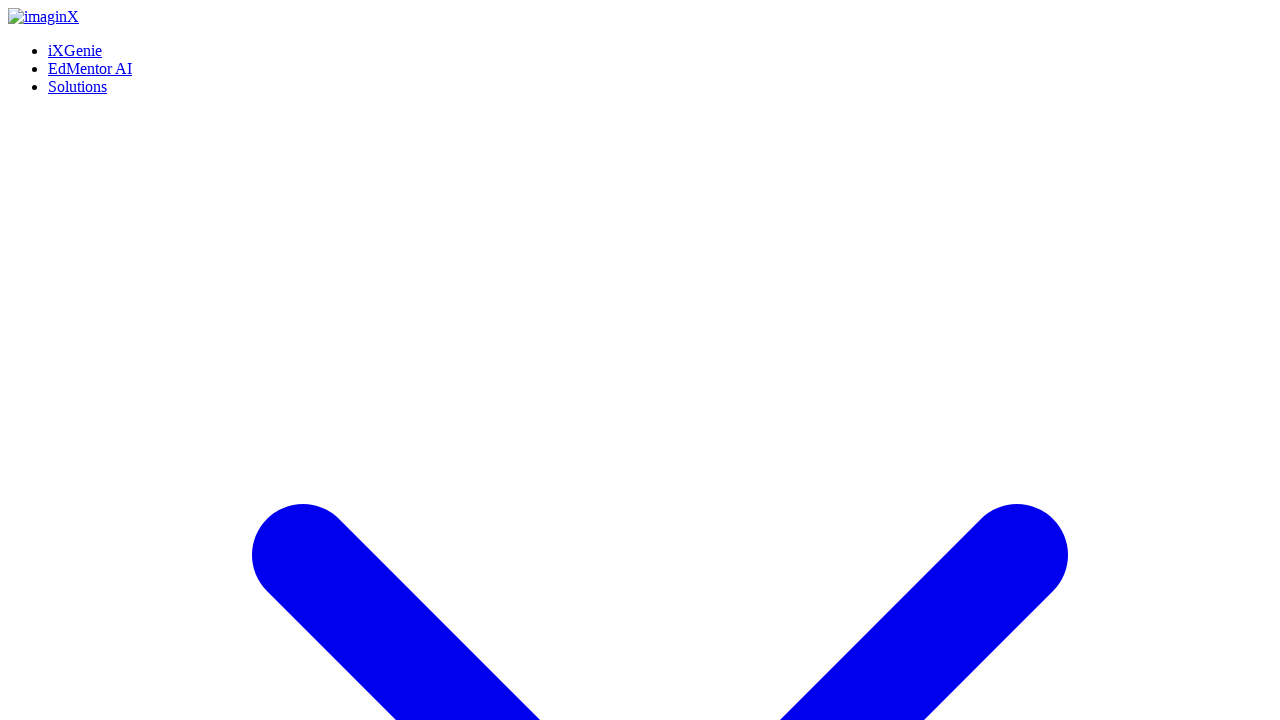

Waited for contact form to load
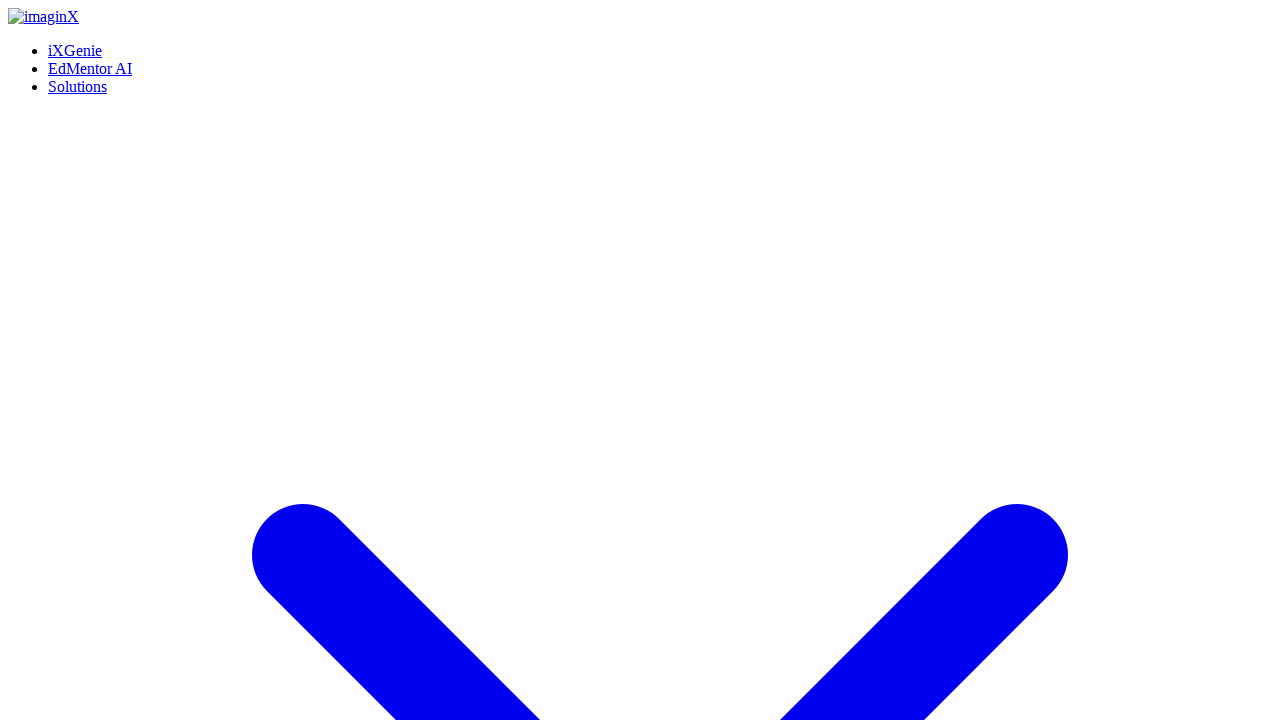

Contact Us page header verified
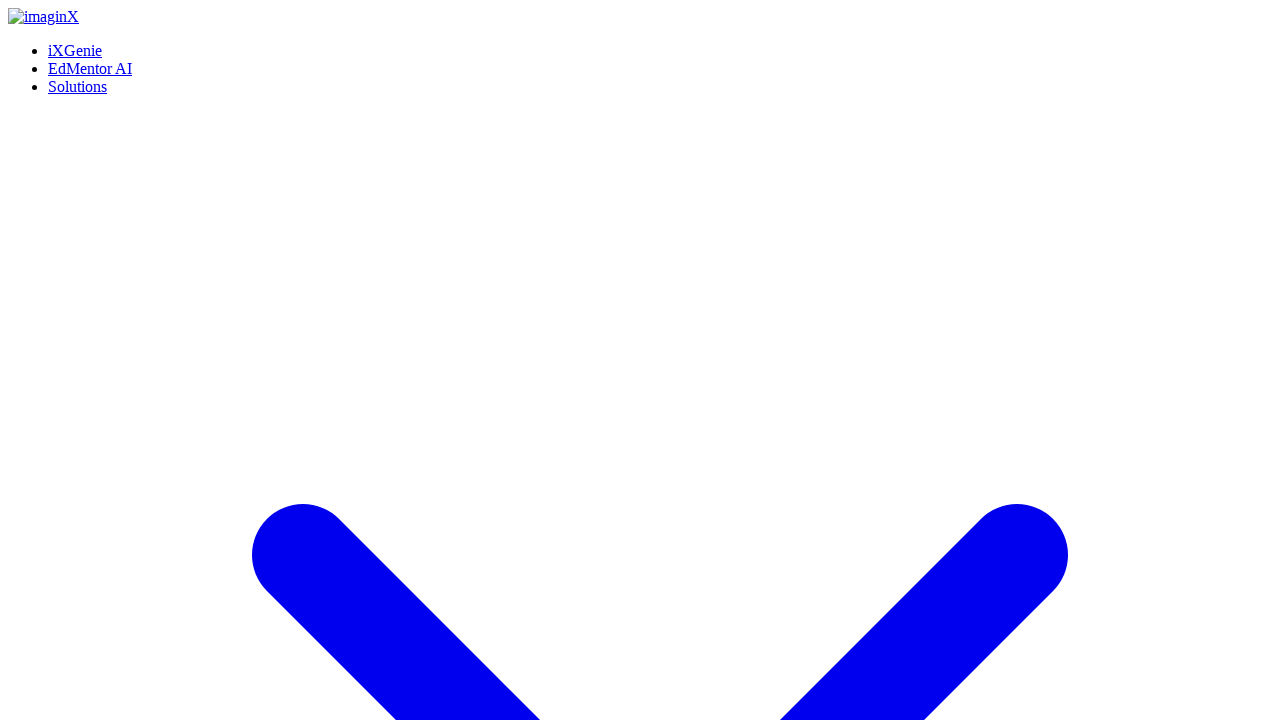

Navigated back to Industrial page
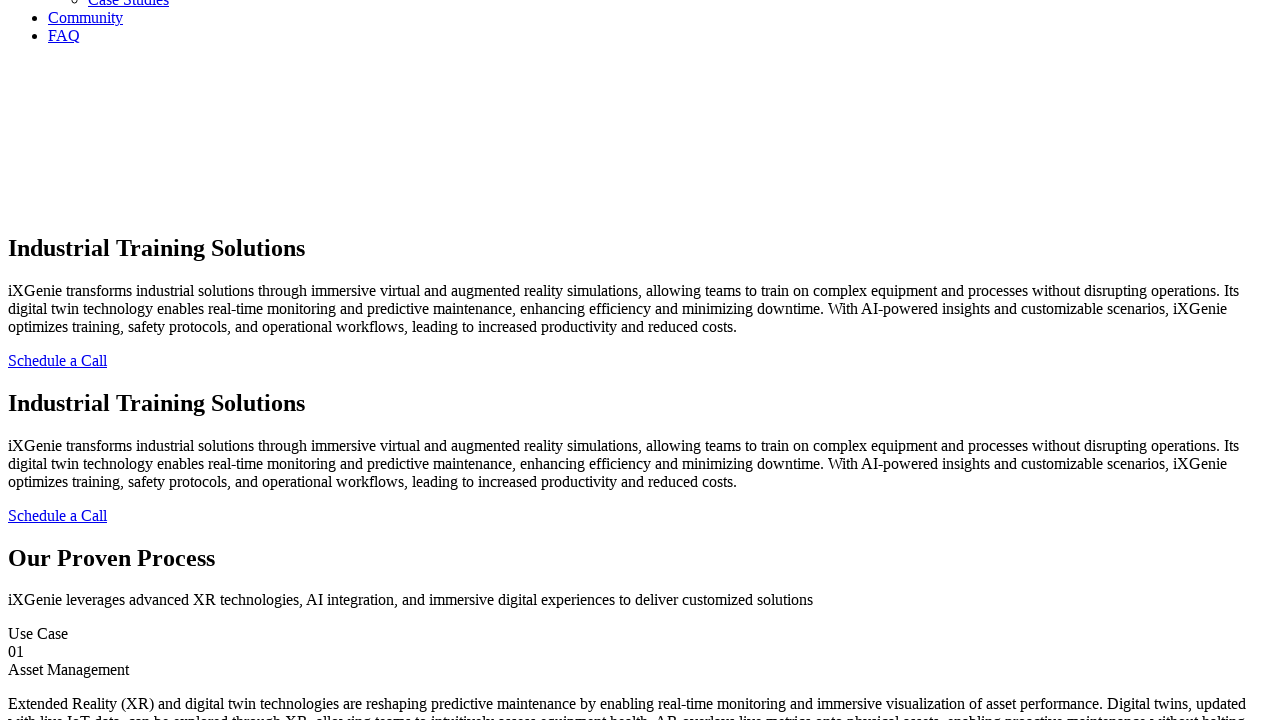

Page fully loaded after navigation back
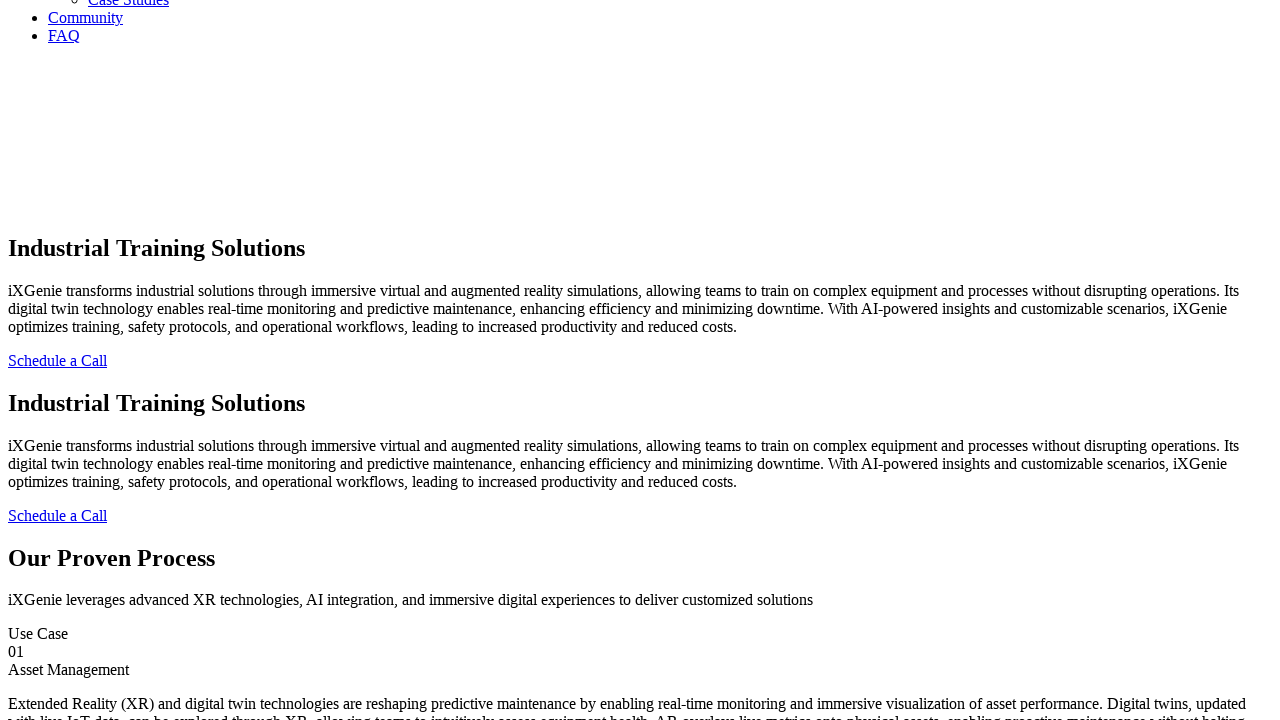

Our Proven use cases header verified
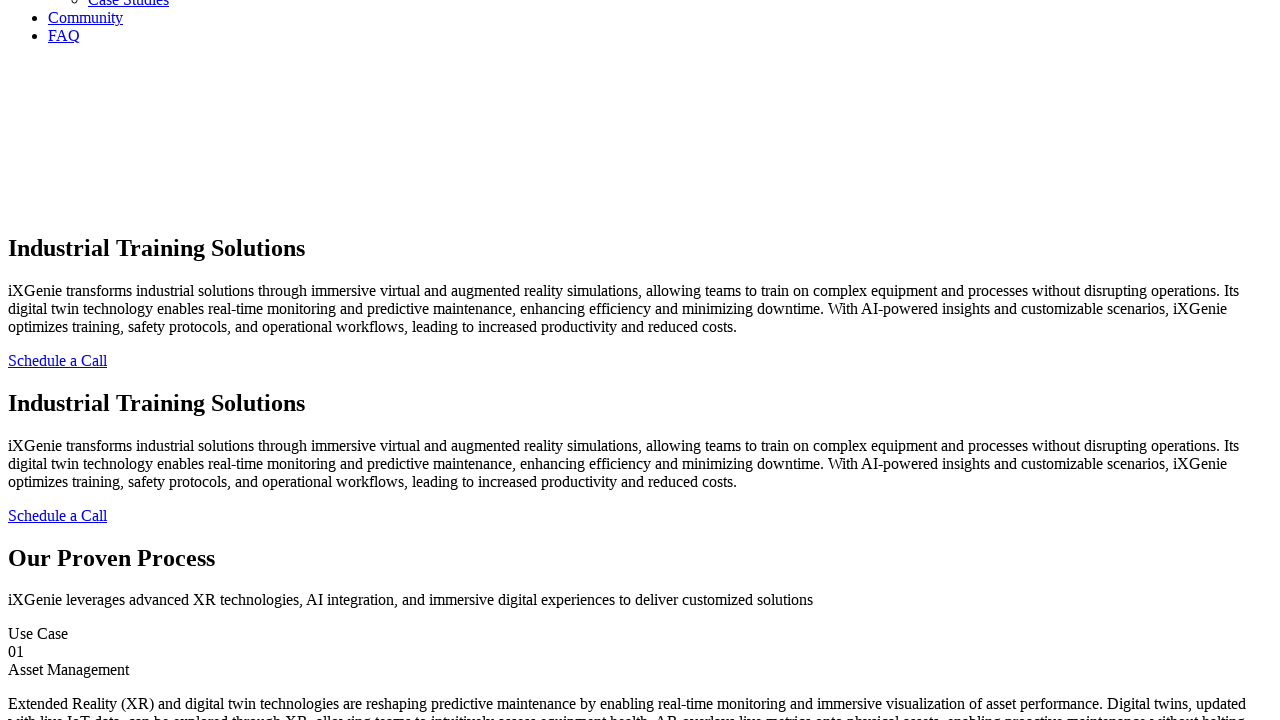

Asset Management use case verified
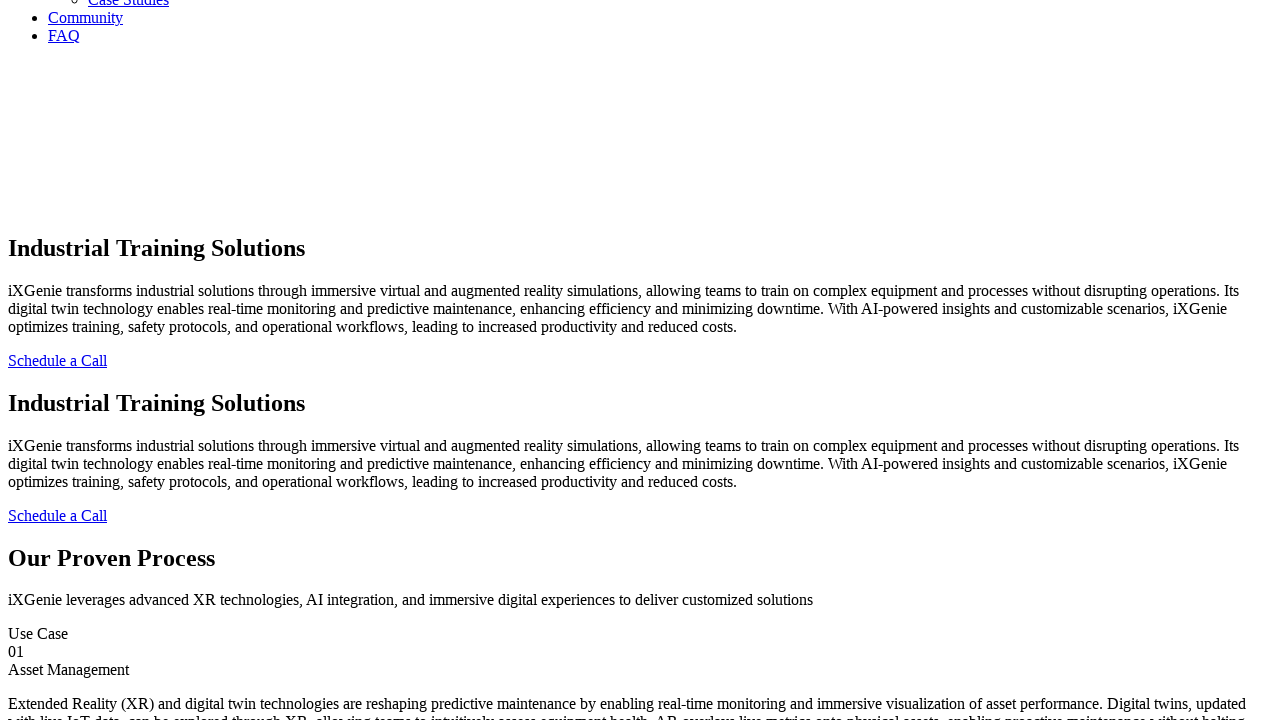

Training and Safety use case verified
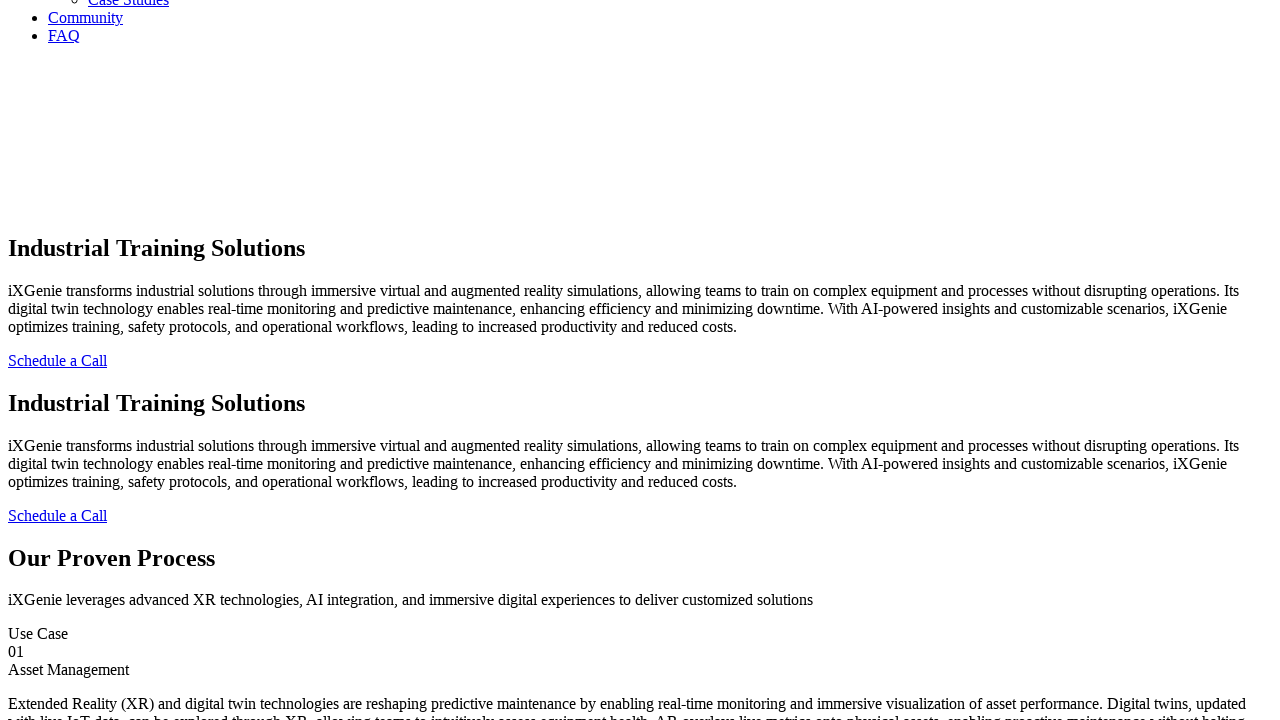

Streamlining Operations use case verified
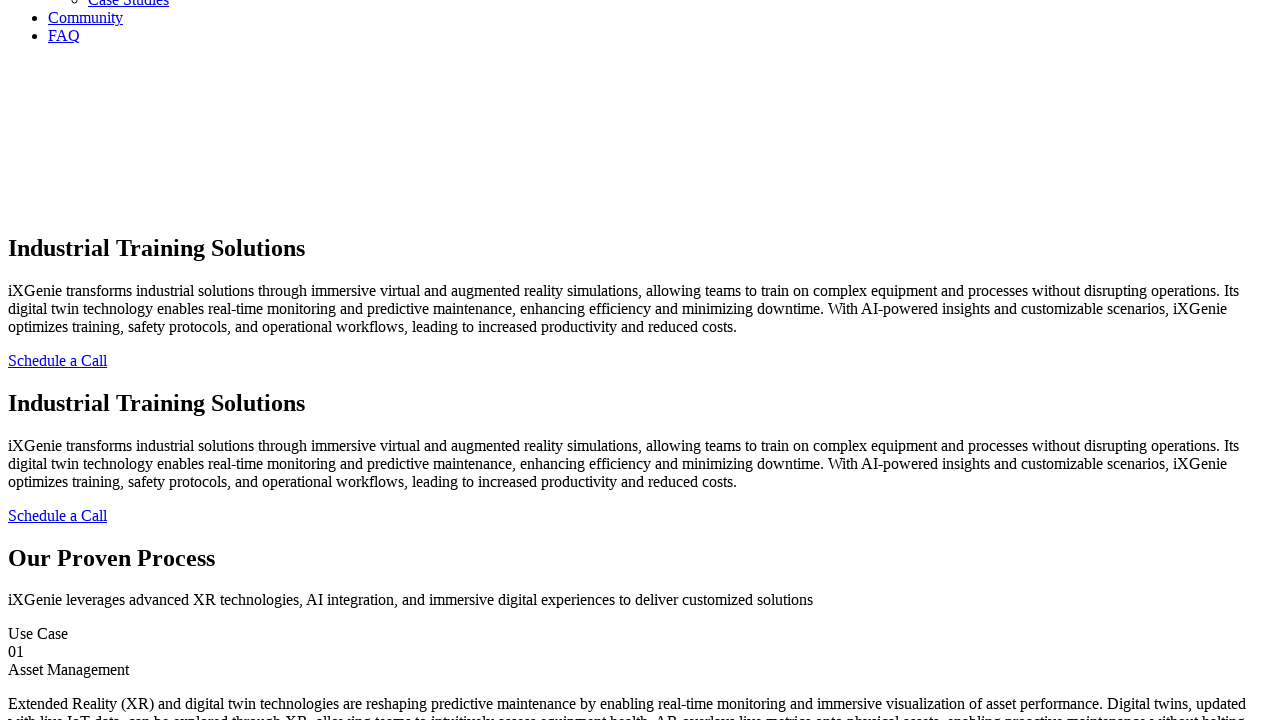

Our Recent Posts section verified
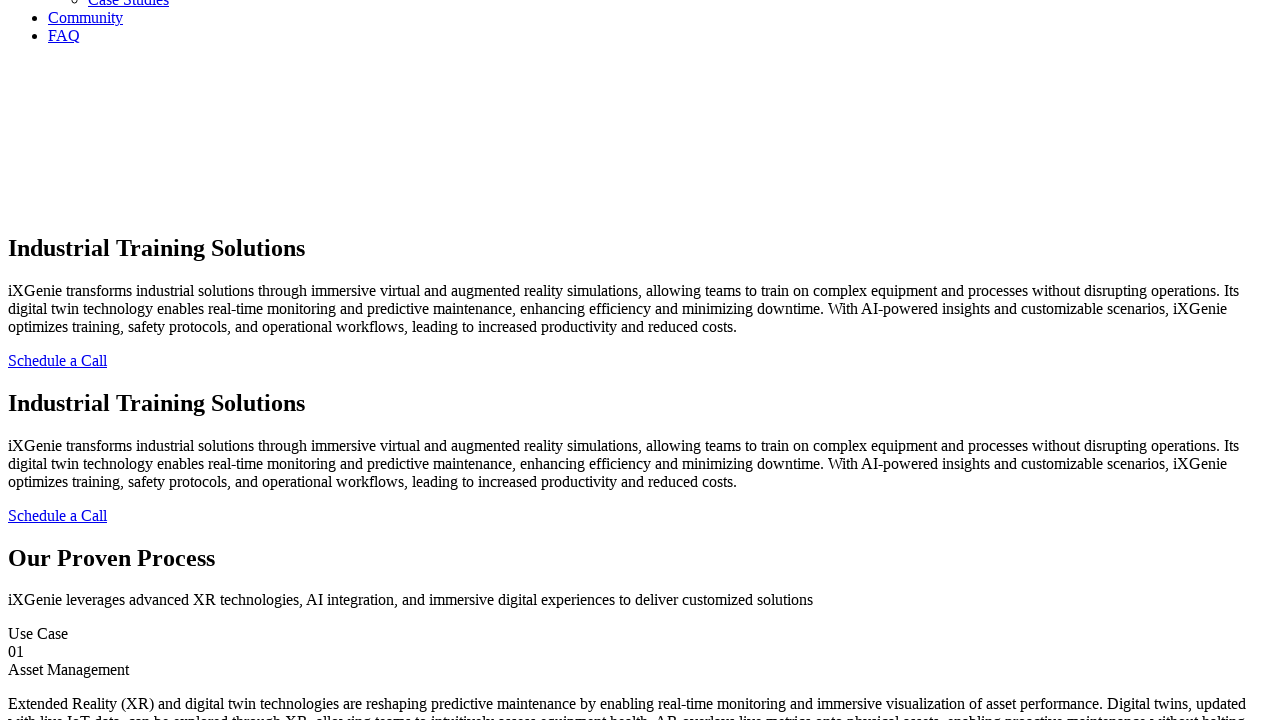

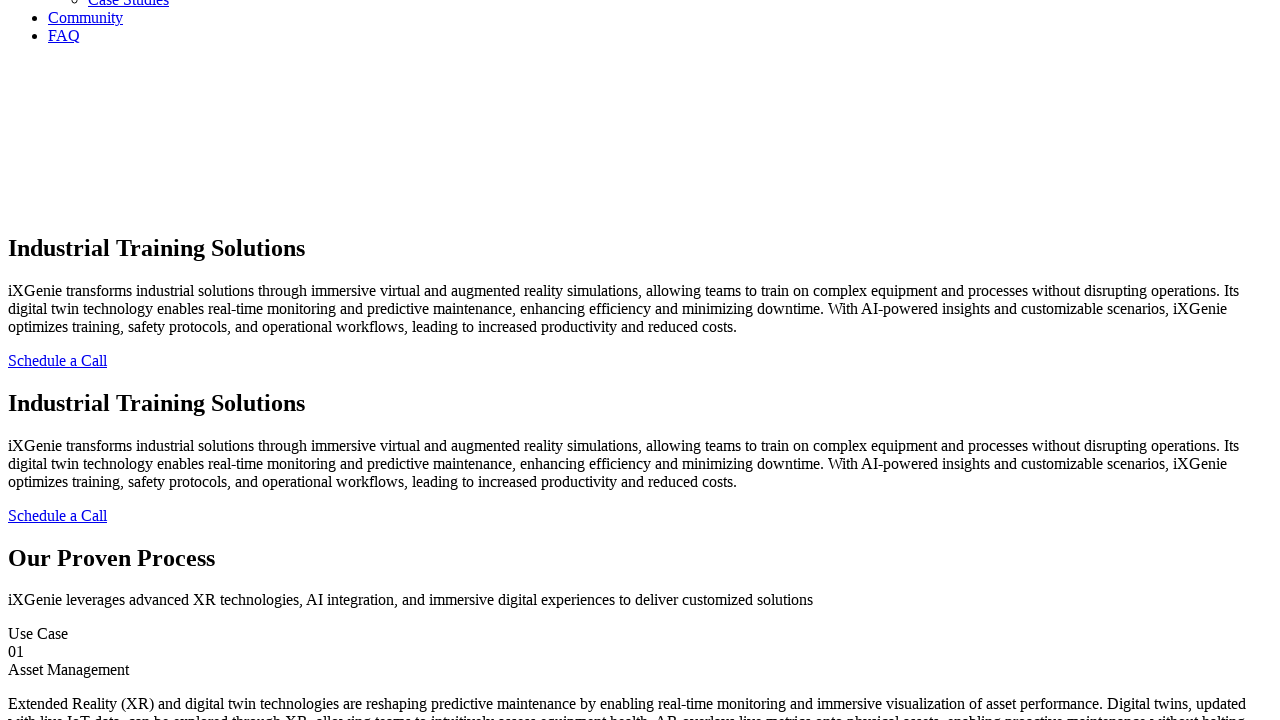